Tests login functionality on Saucedemo website by filling username and password fields and clicking login button

Starting URL: https://www.saucedemo.com/

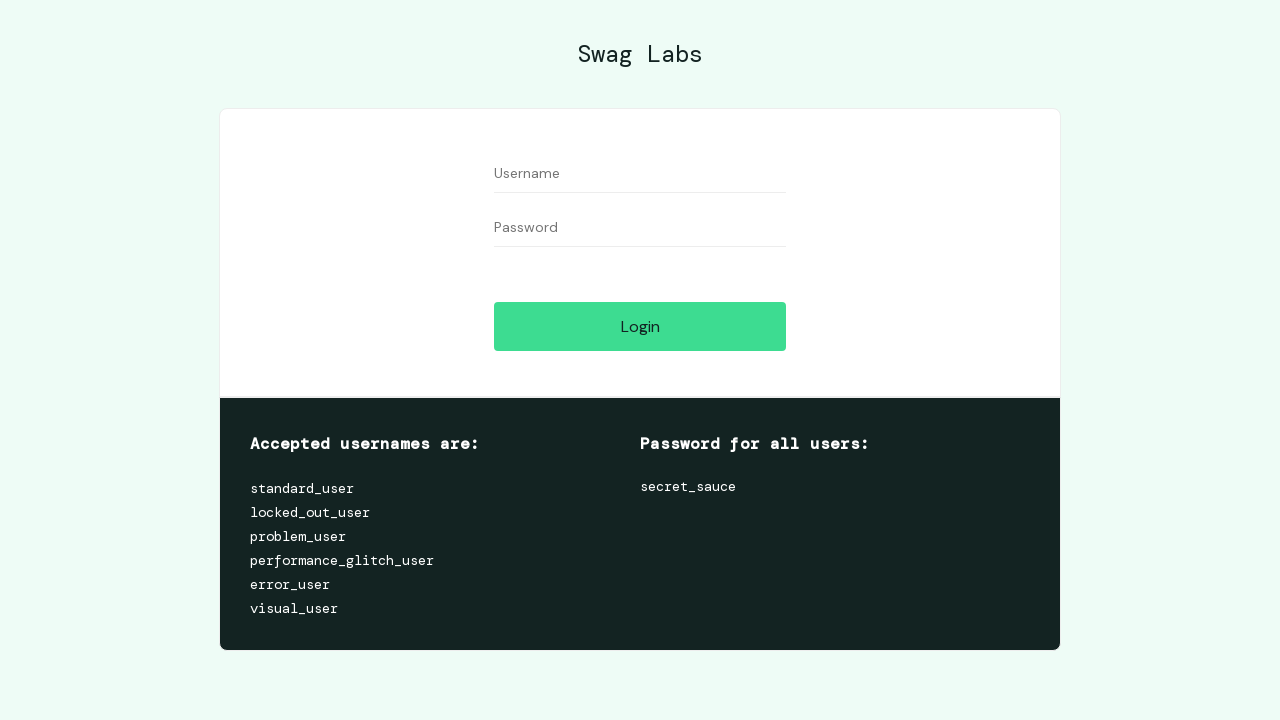

Filled username field with 'standard_user' on #user-name
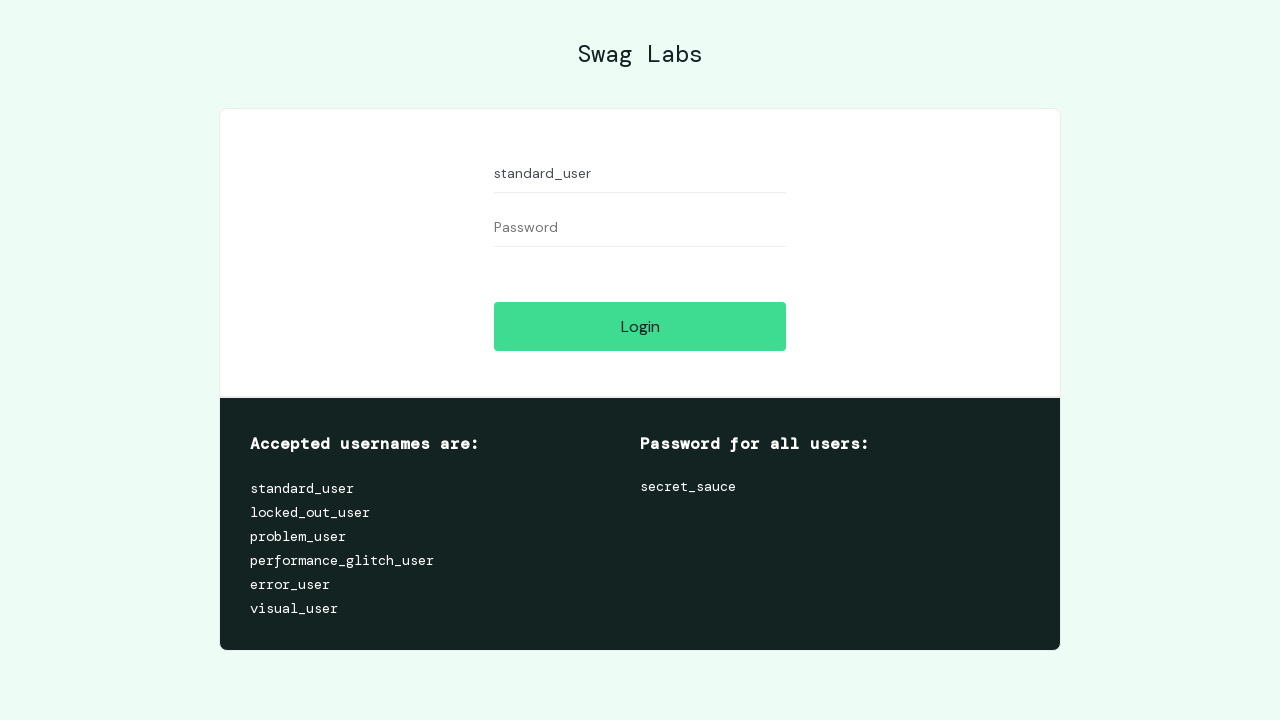

Filled password field with 'secret_sauce' on #password
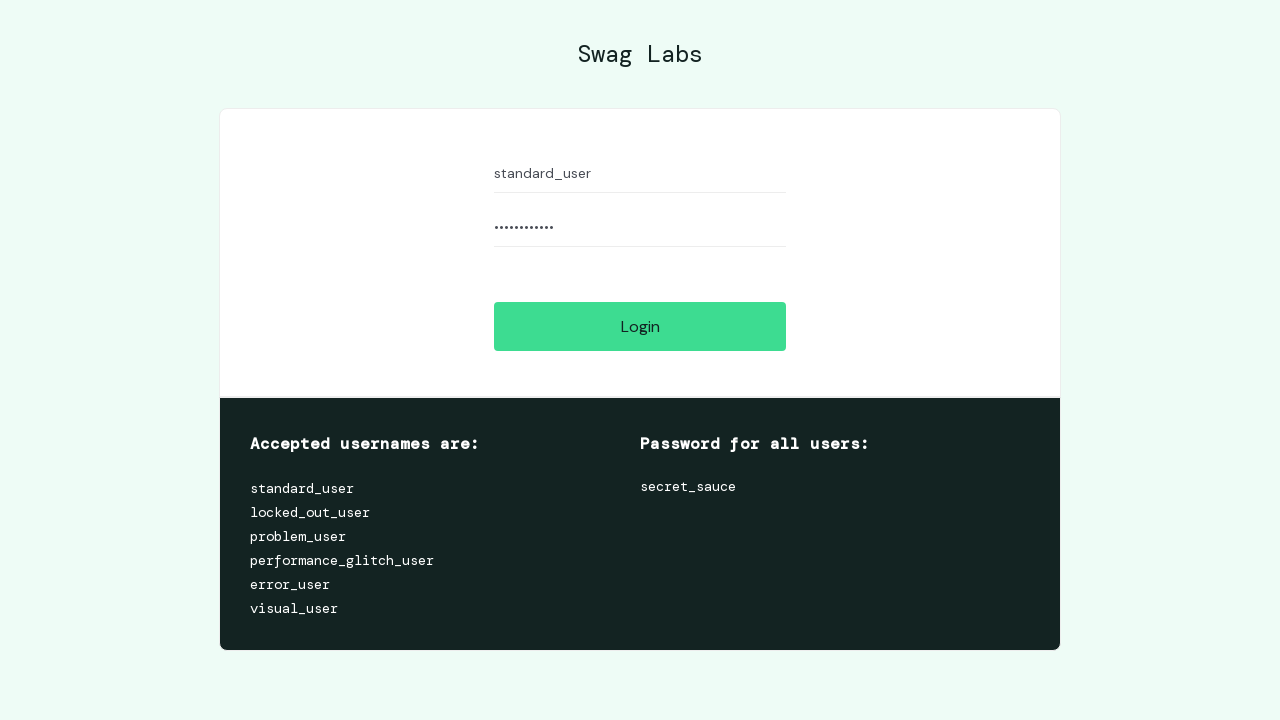

Clicked login button at (640, 326) on #login-button
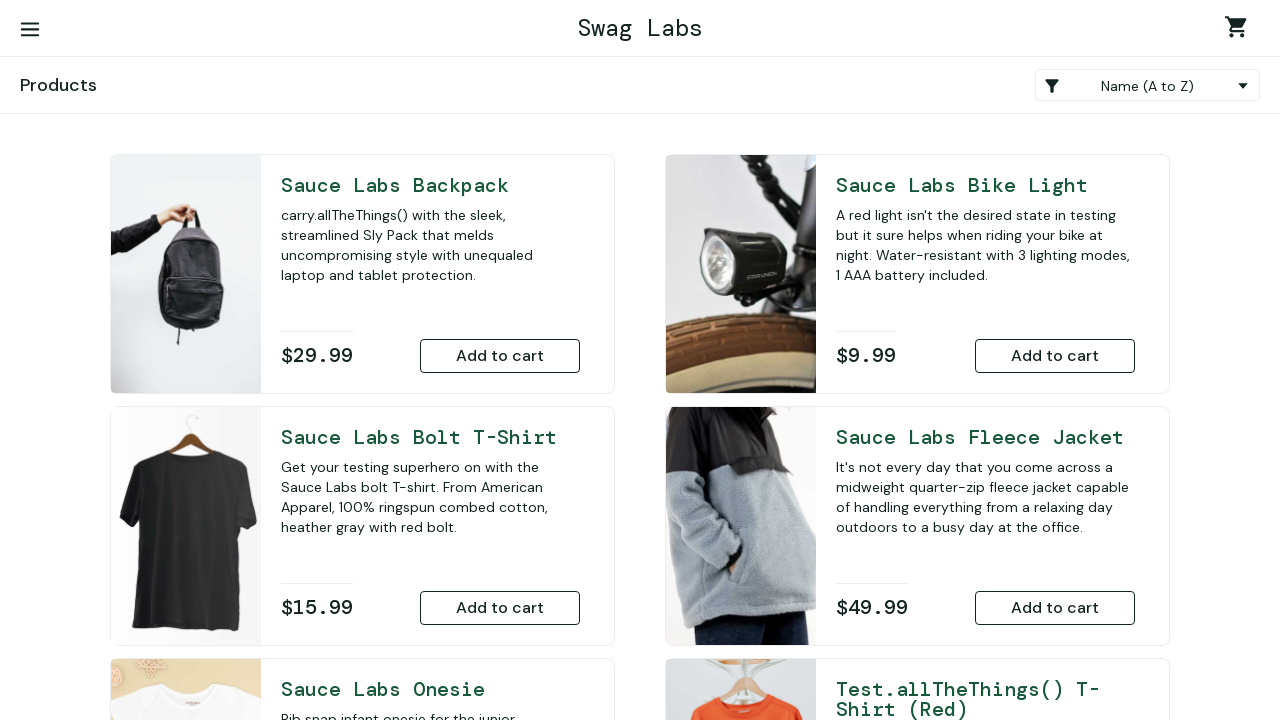

Waited for page to load after login
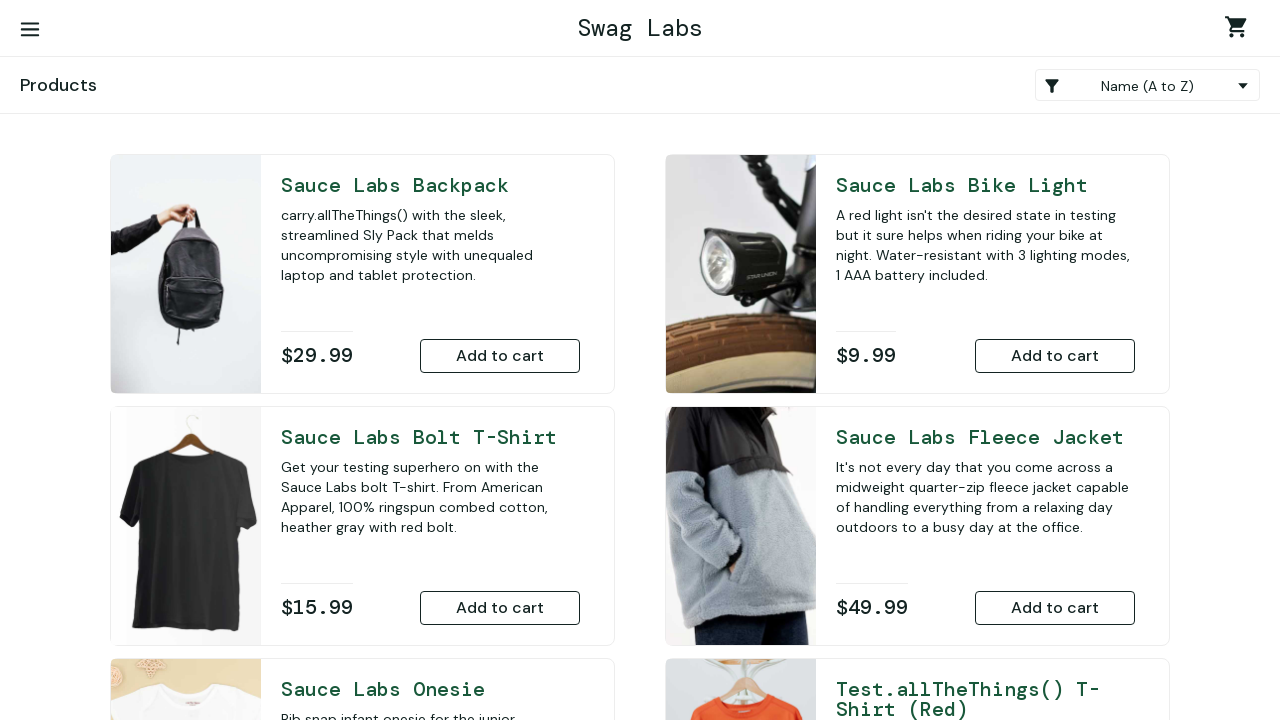

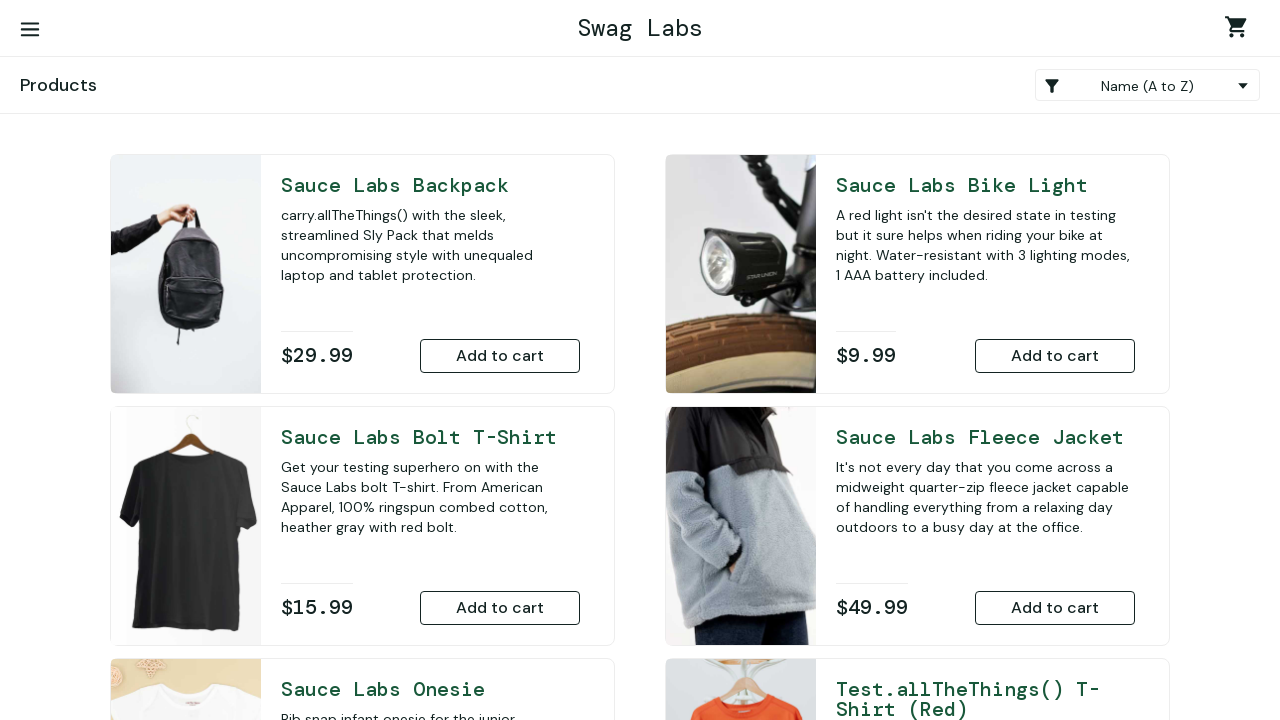